Fills out an address form with multiple fields including address, street, city, state, zip code, and country

Starting URL: https://formy-project.herokuapp.com/autocomplete

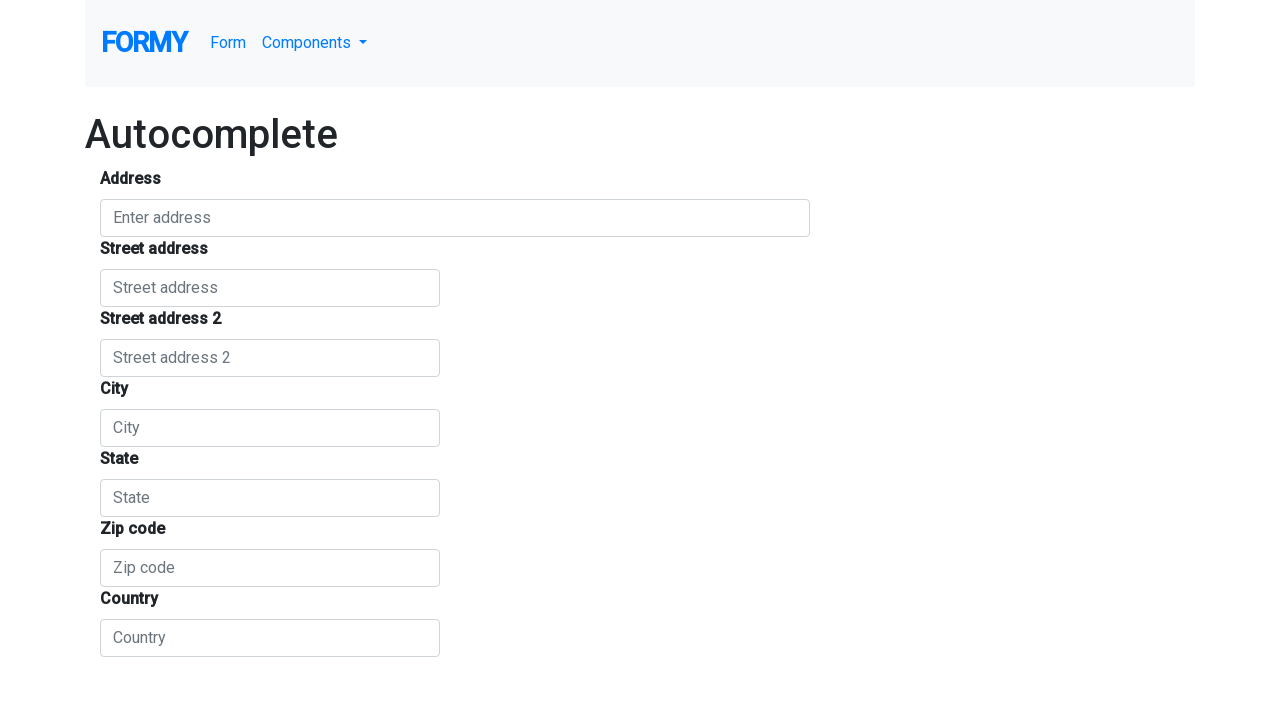

Scrolled down to make zip code and country fields visible
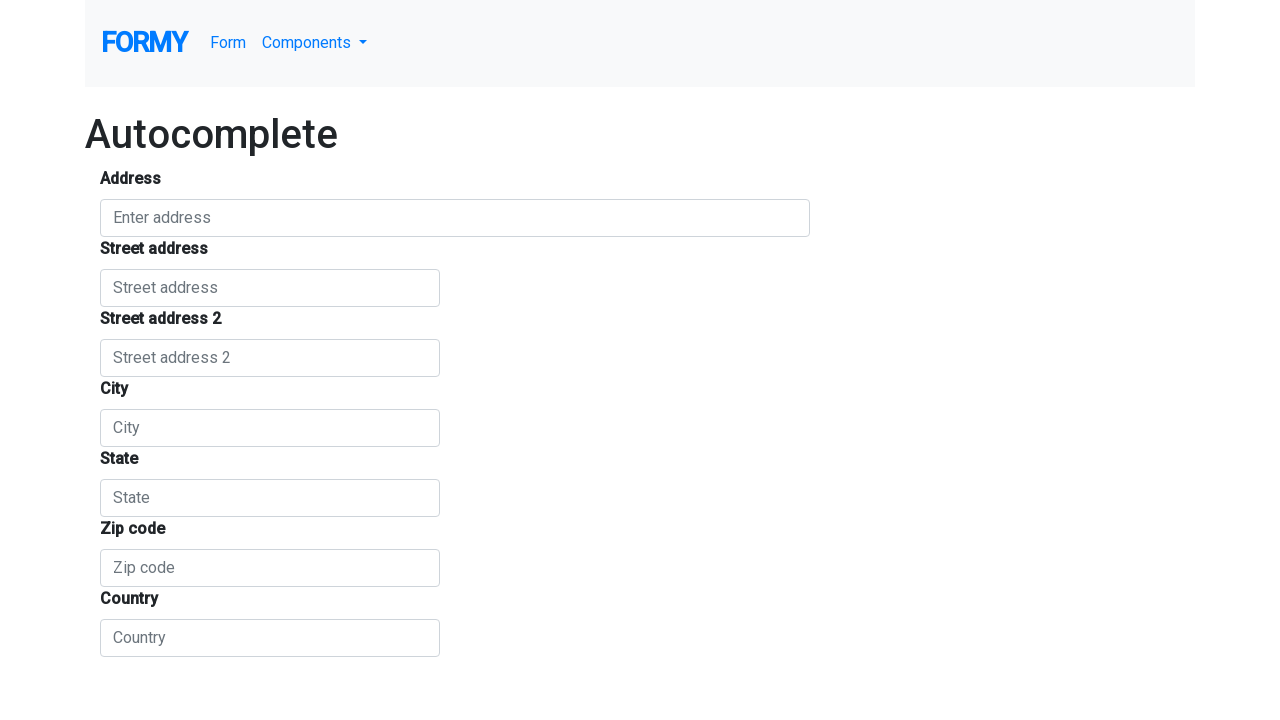

Filled address field with 'Balaju, Kathmandu' on #autocomplete
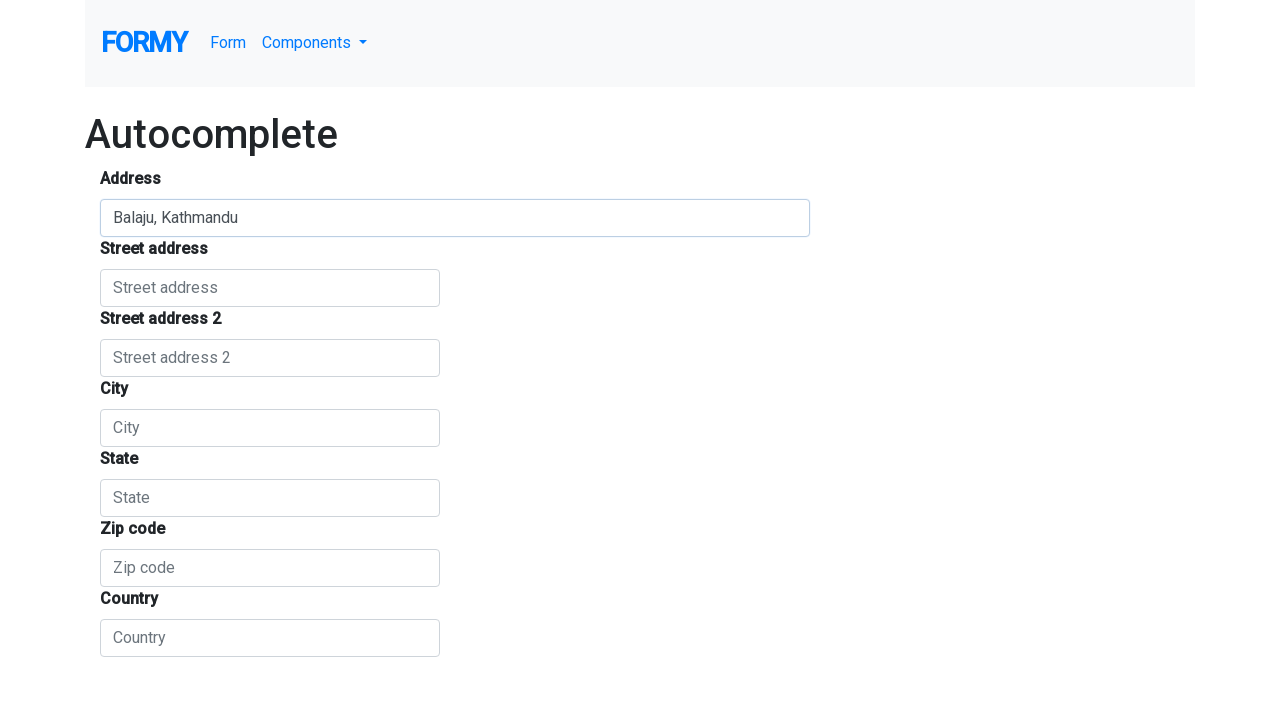

Filled street number field with 'Street-2' on //input[@id='street_number']
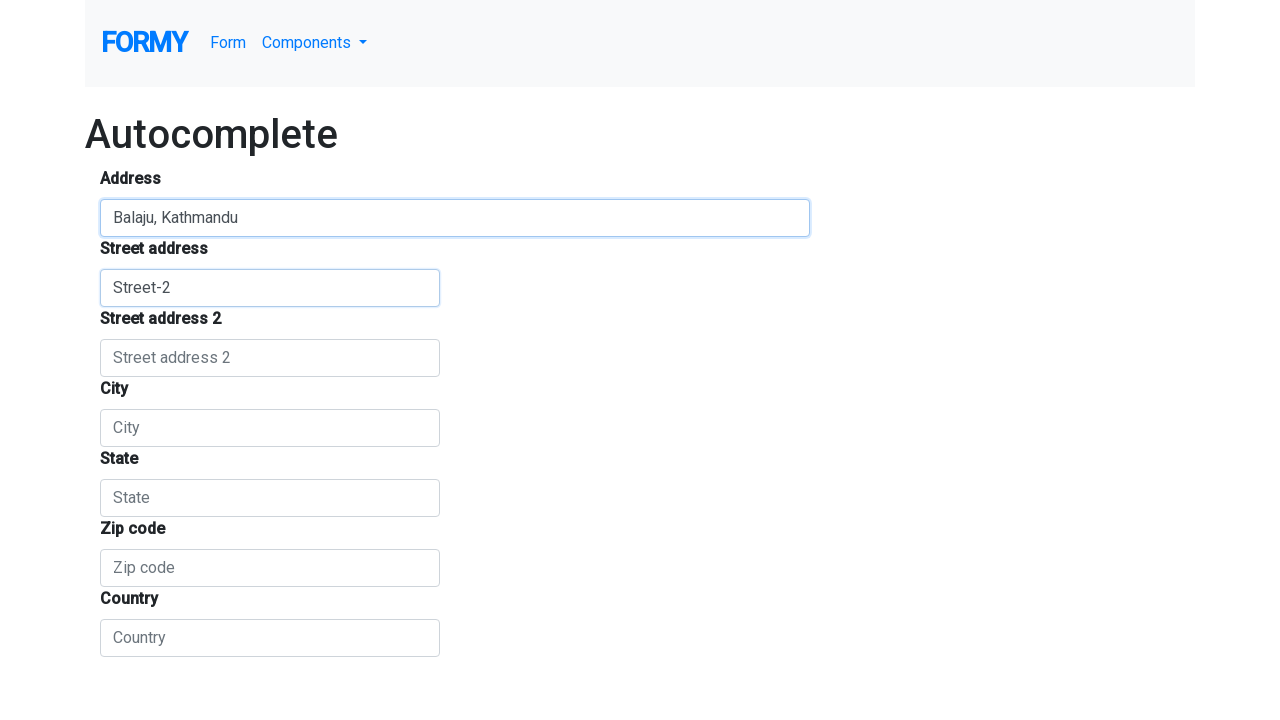

Filled route field with 'street-3' on //input[@id='route']
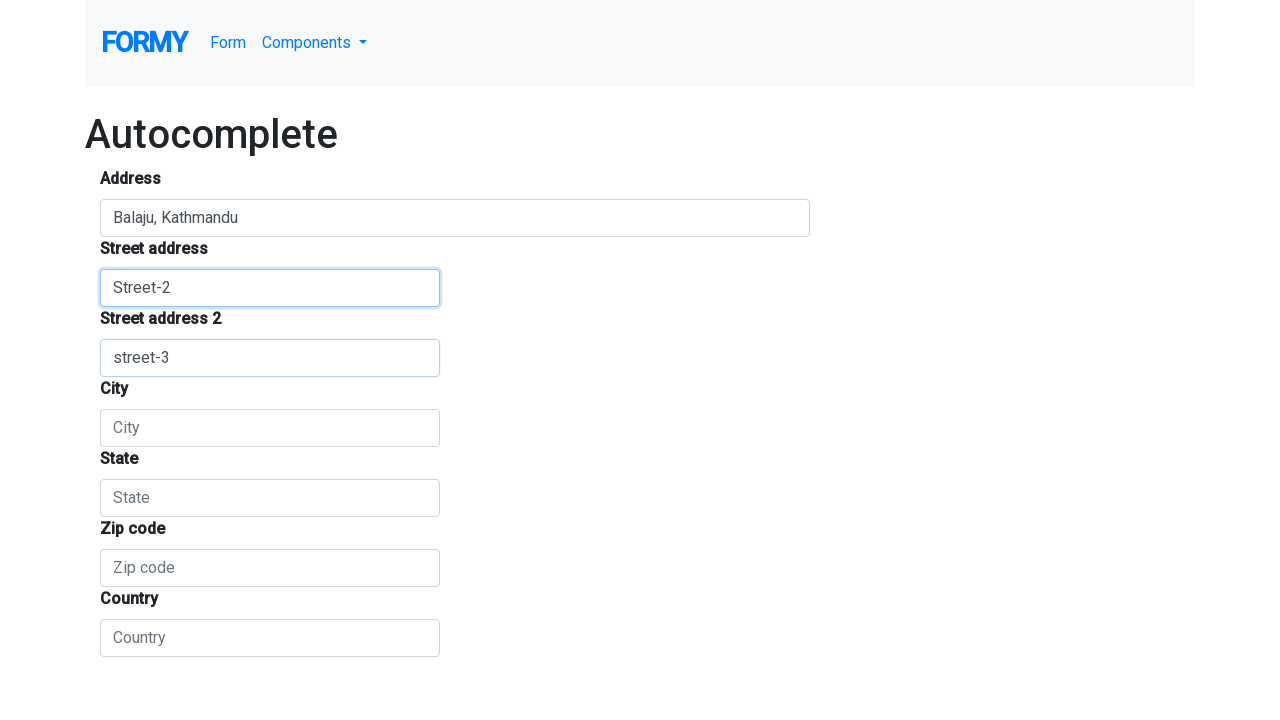

Filled city field with 'kathmandu' on #locality
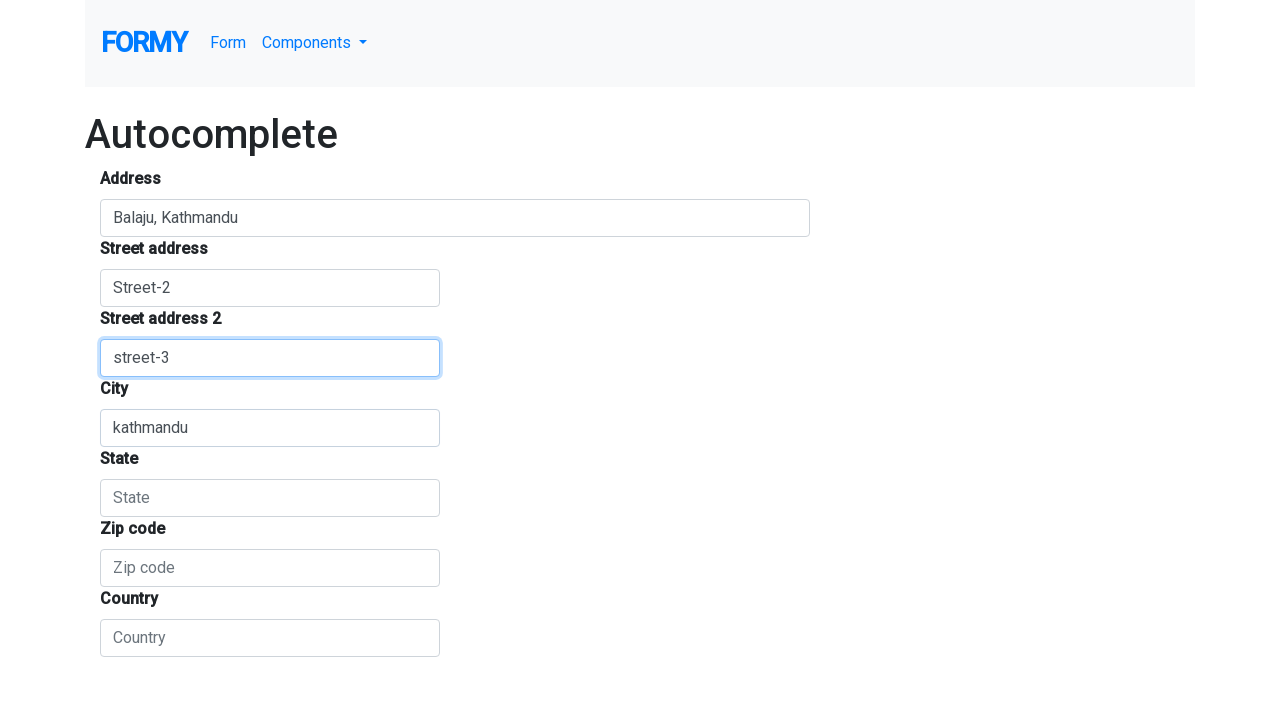

Filled state field with 'Bagmati' on #administrative_area_level_1
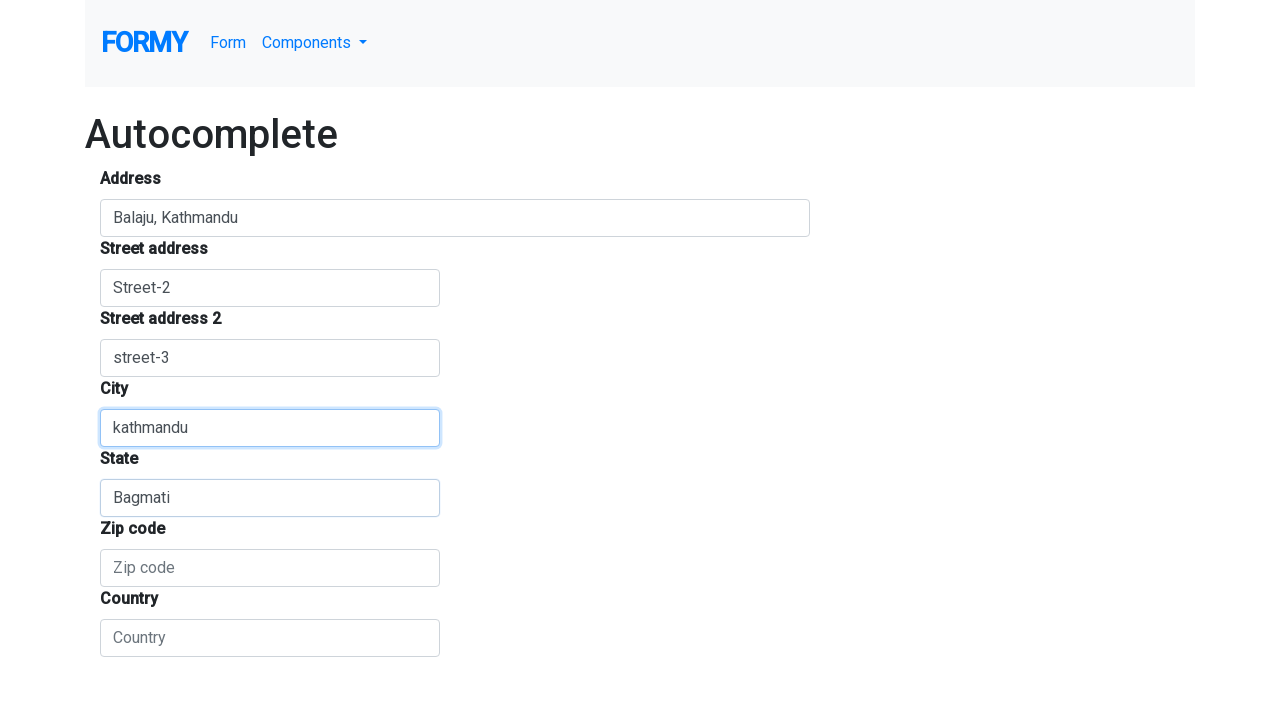

Filled zip code field with '2244' on #postal_code
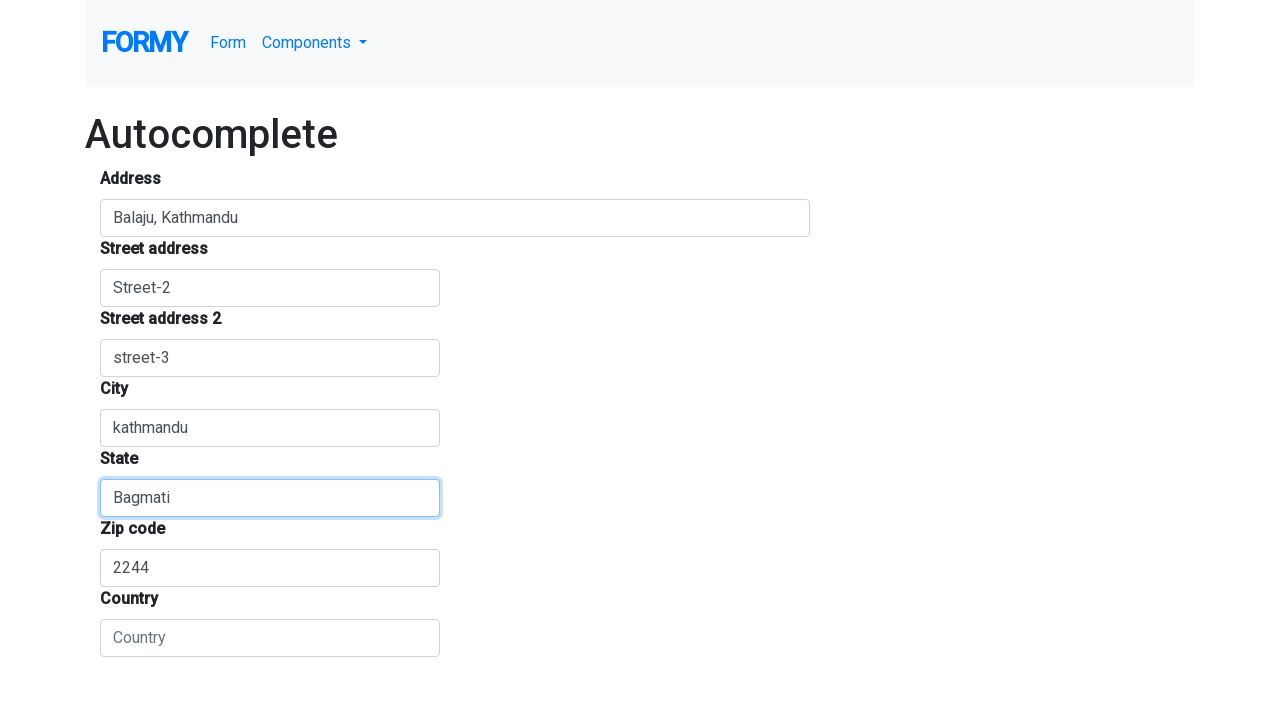

Filled country field with 'Nepal' on #country
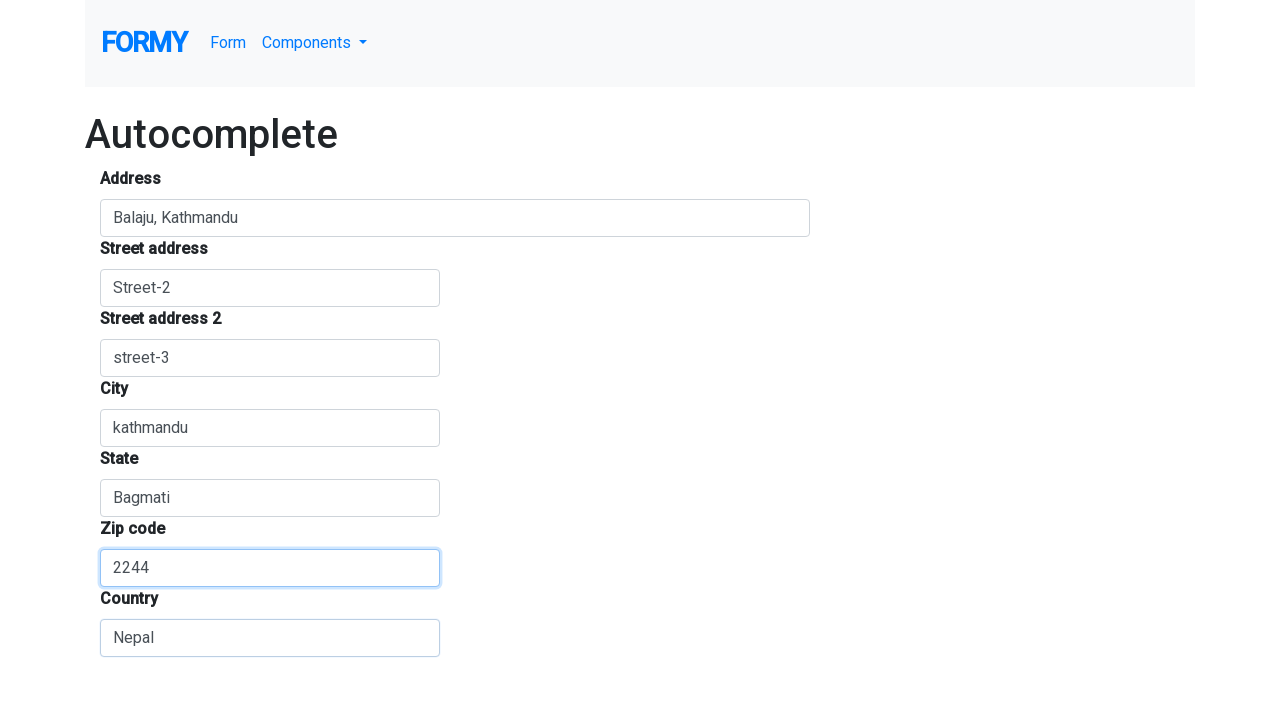

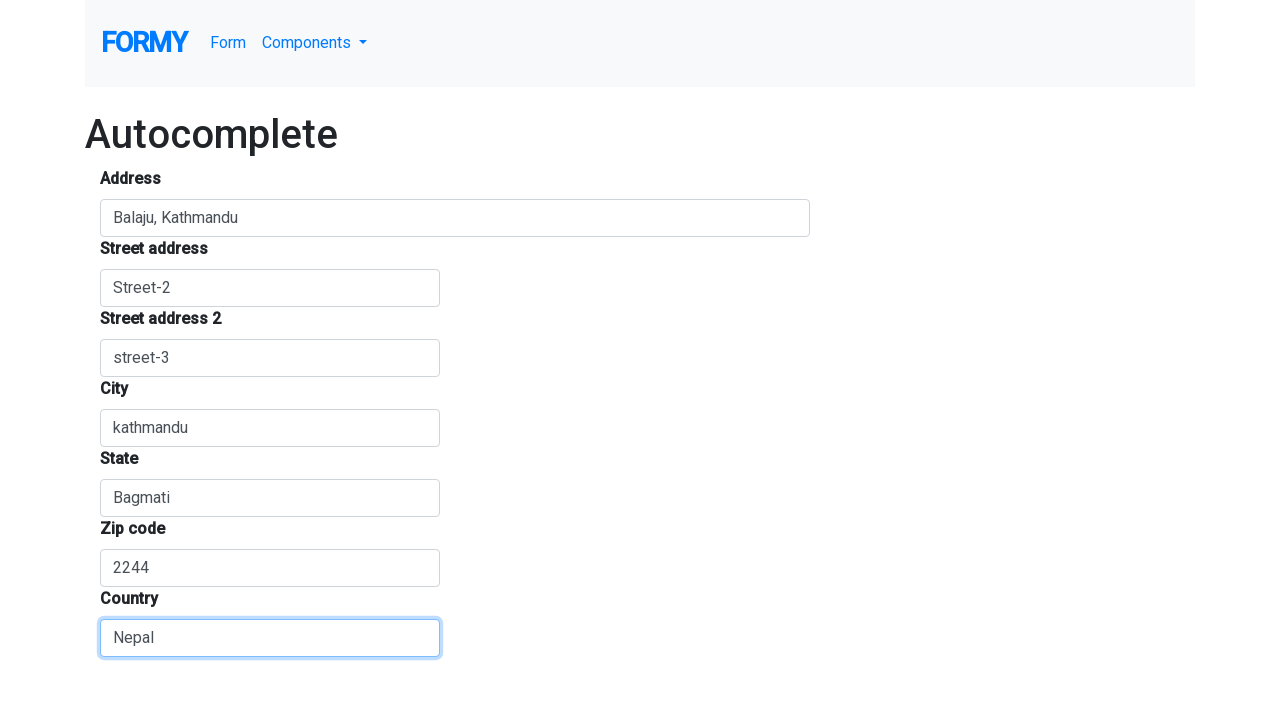